Navigates to the Flipkart homepage to verify the page loads successfully

Starting URL: https://www.flipkart.com/

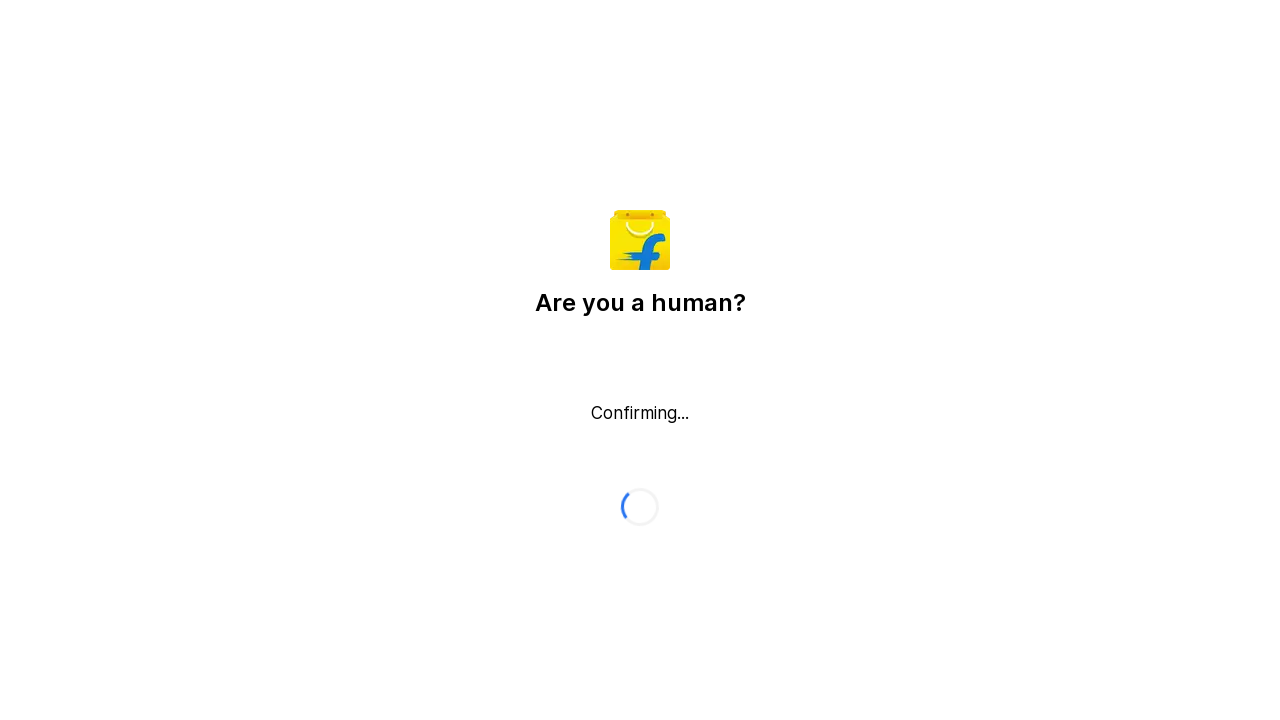

Waited for Flipkart homepage to load (DOM content loaded)
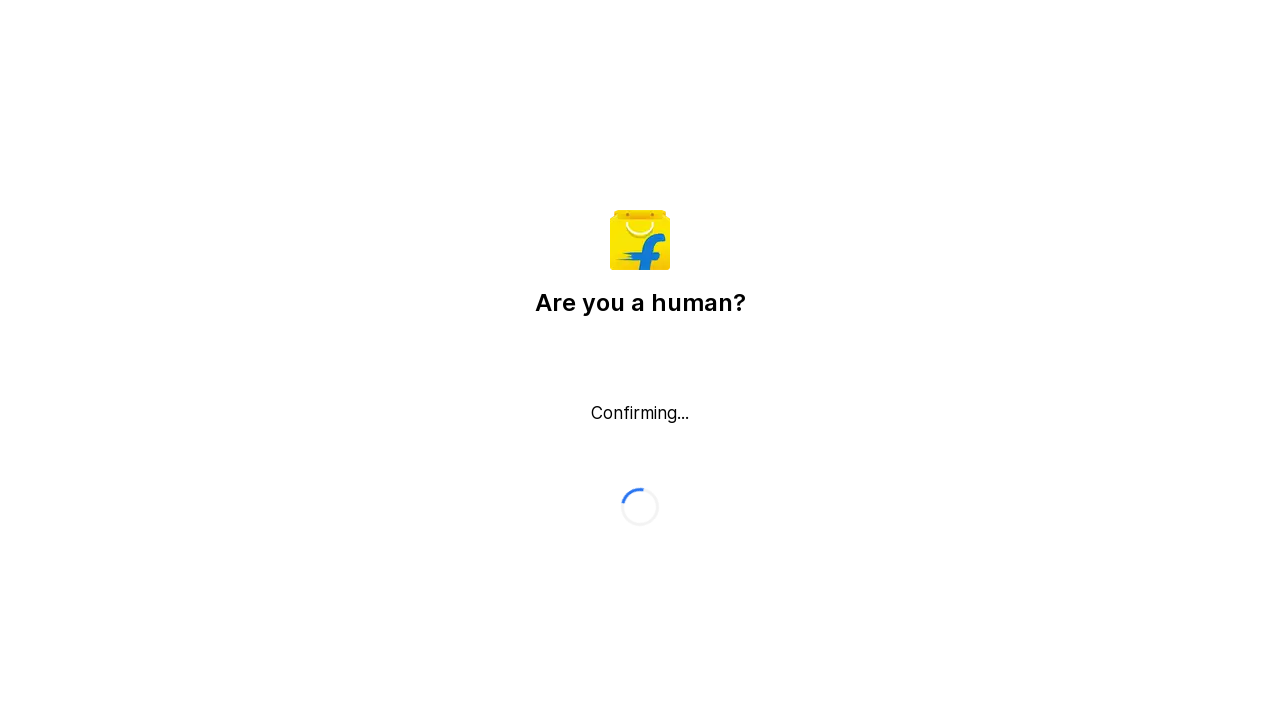

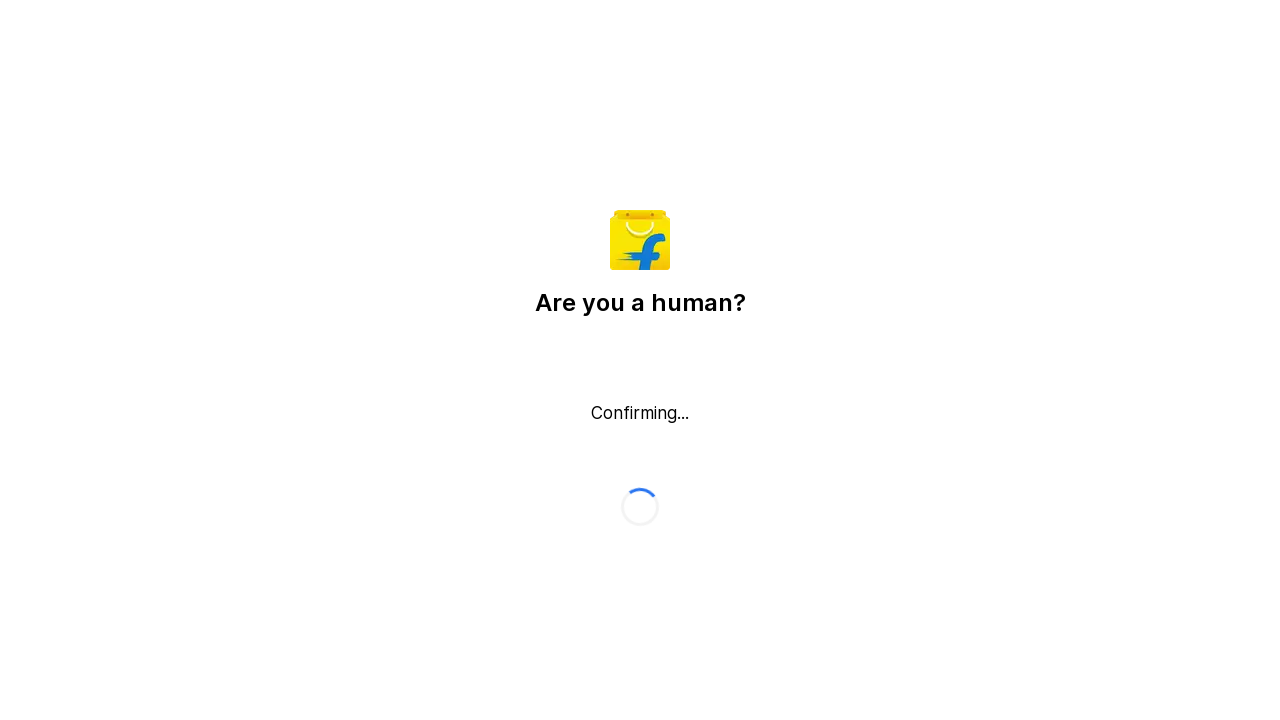